Tests opening a new tab by clicking a link, switching to the new tab to verify content, then switching back to the original tab

Starting URL: https://the-internet.herokuapp.com/windows

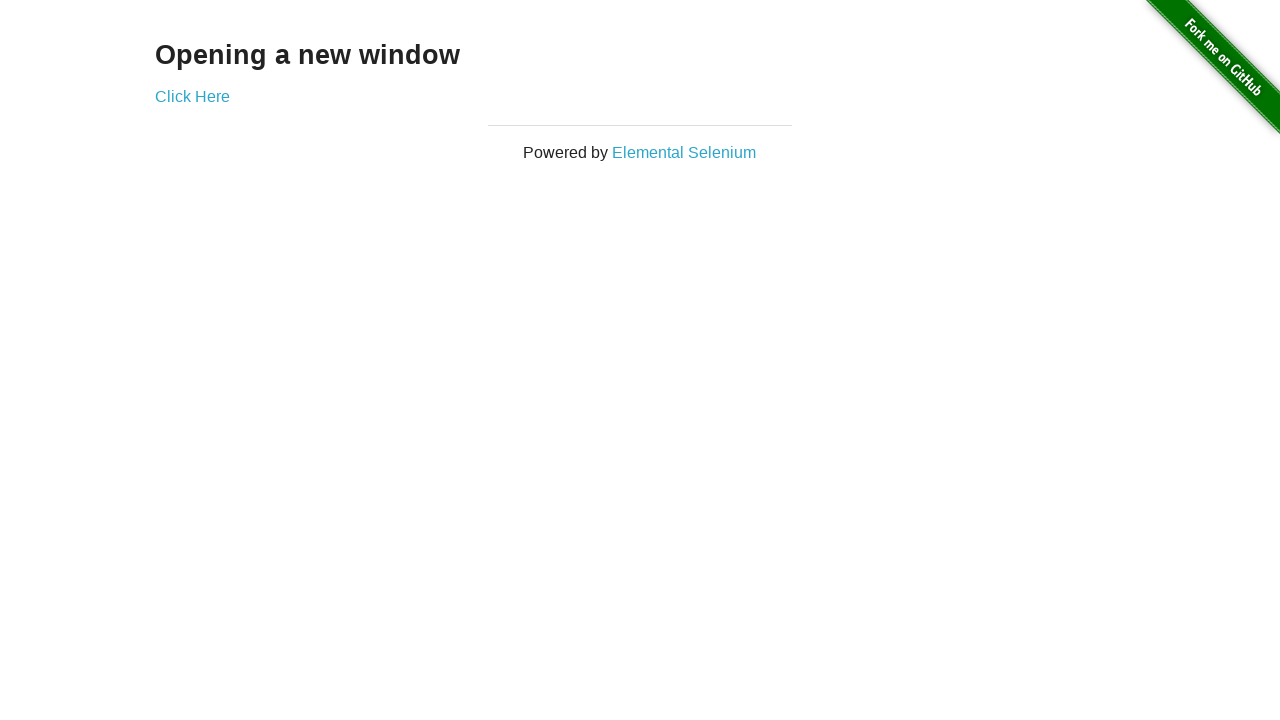

Clicked 'Click Here' link to open new tab at (192, 96) on text=Click Here
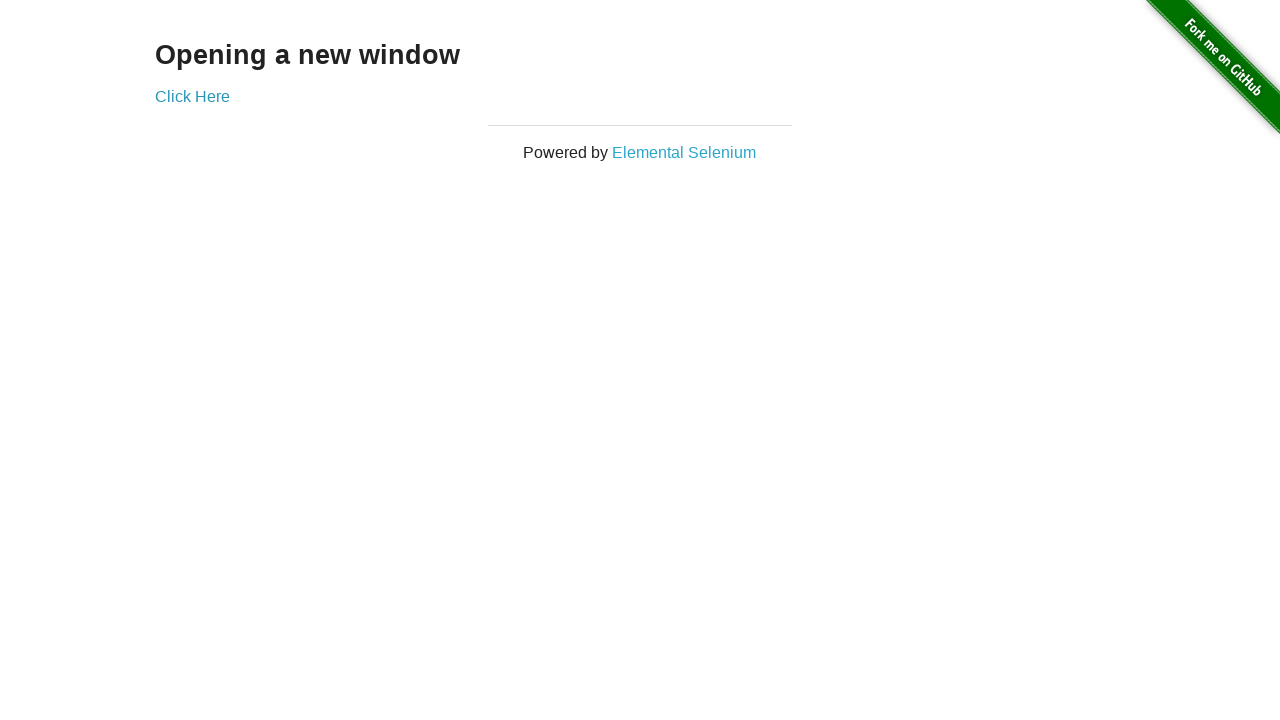

New tab/page object obtained from context
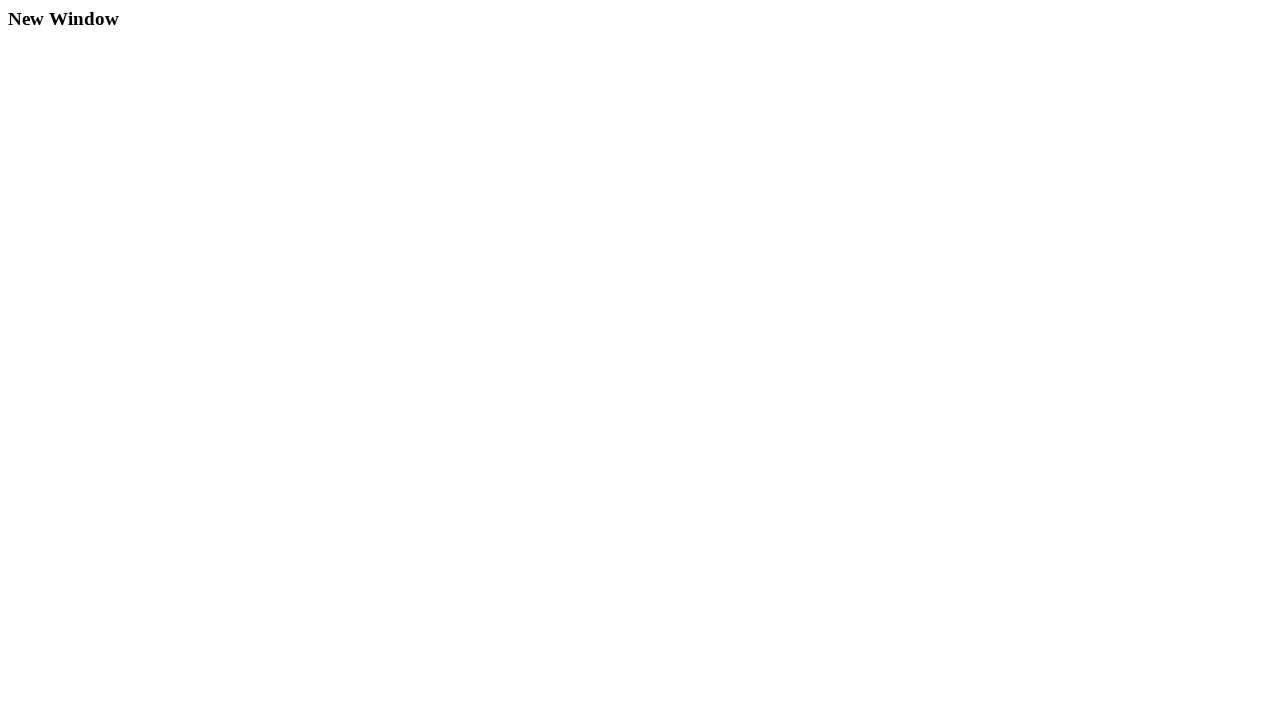

New page loaded completely
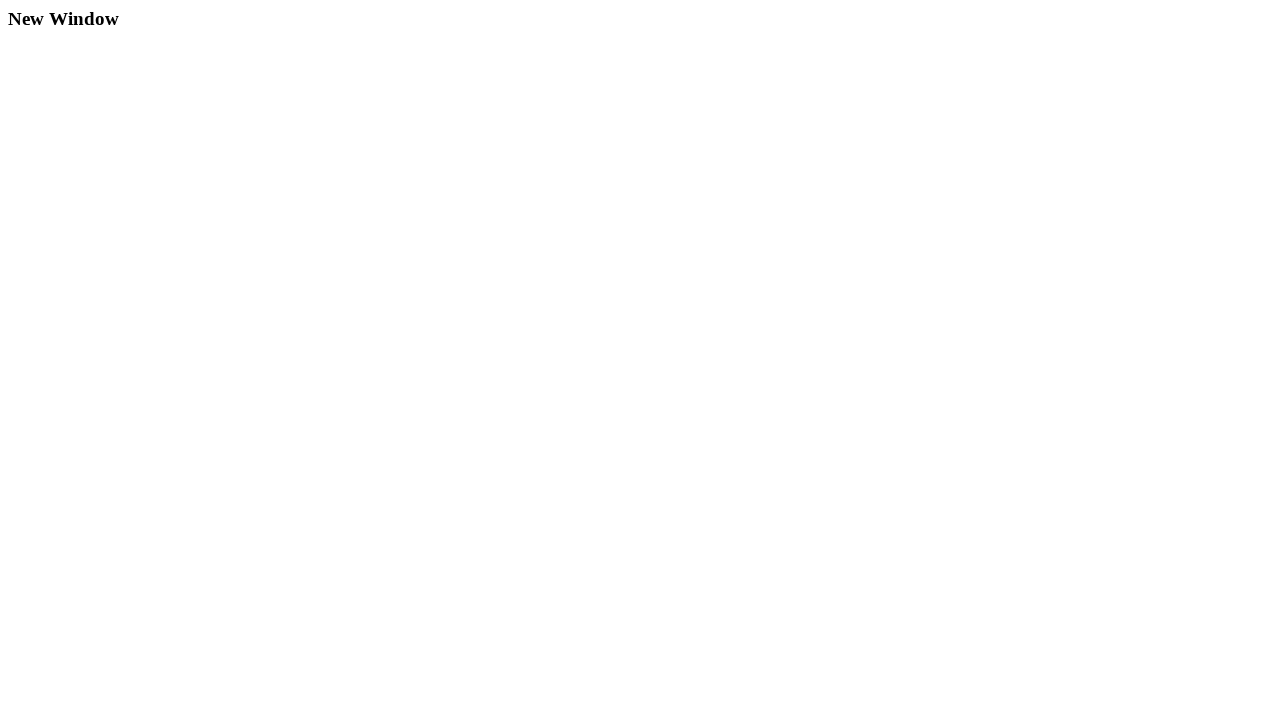

Verified 'New Window' text appears in new tab
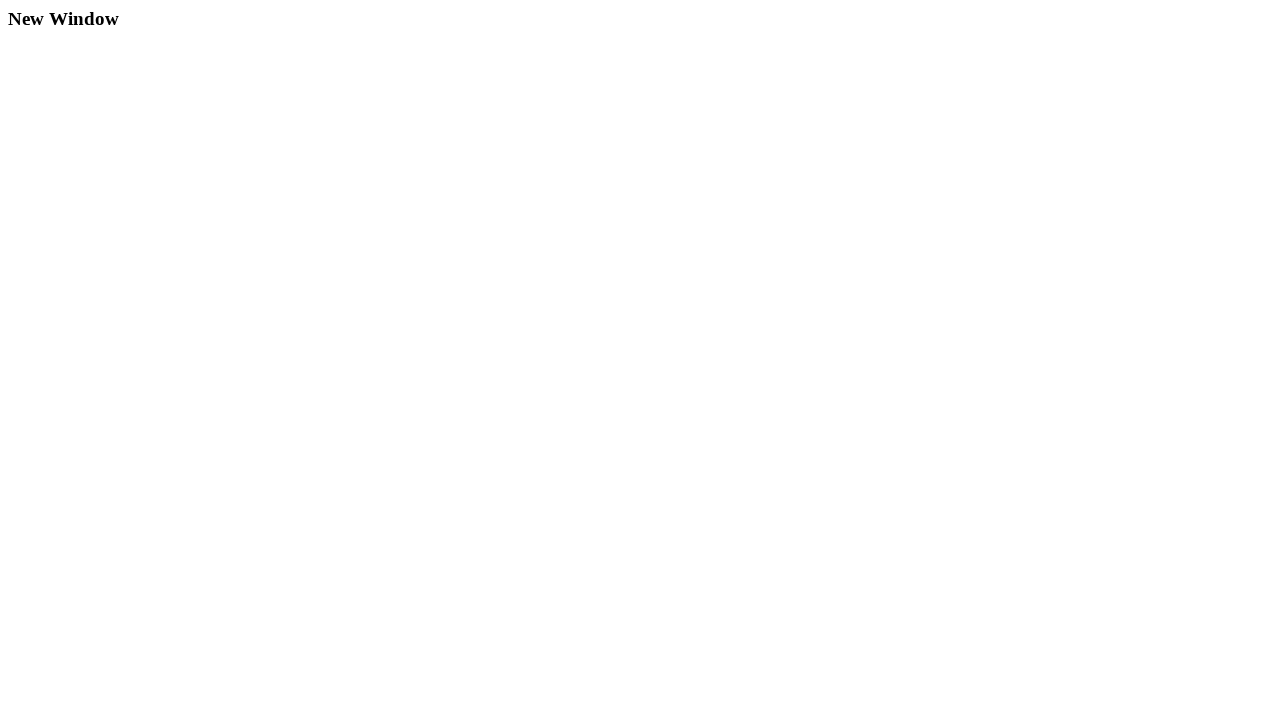

Verified original tab still contains 'Click Here' link
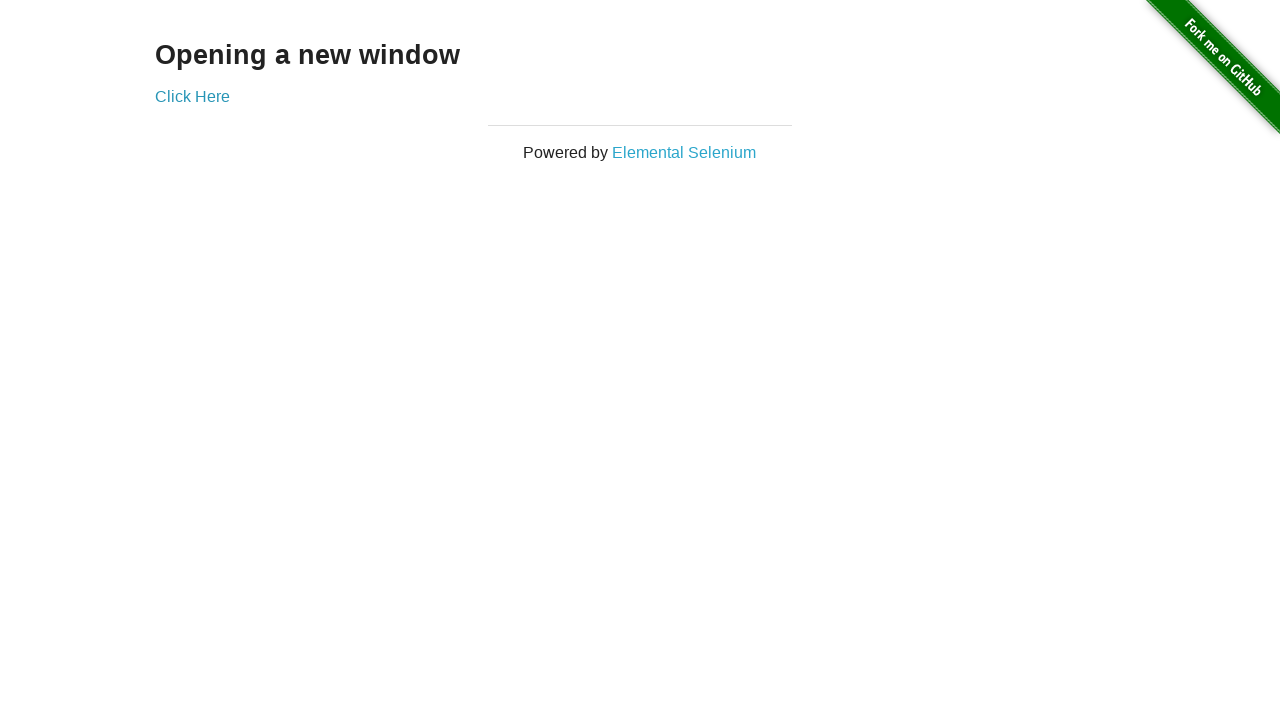

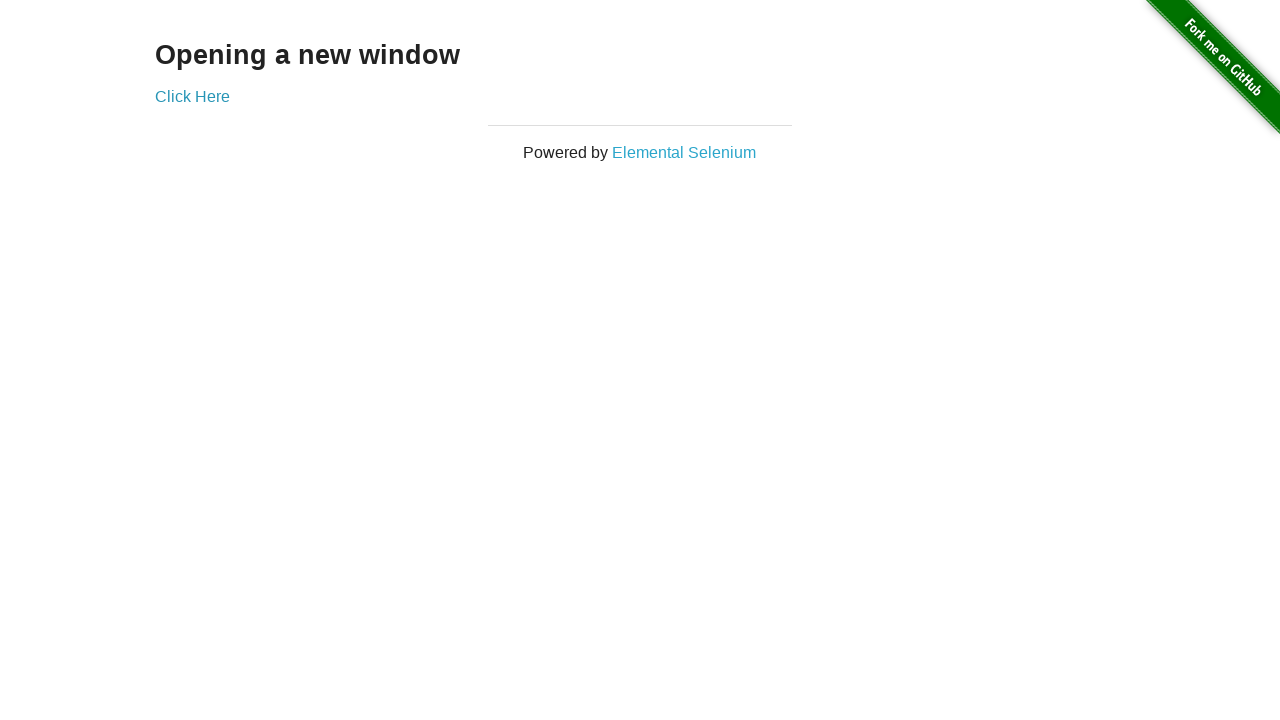